Tests login form validation by submitting only a username without a password, then verifies that the appropriate error message "Password is required" is displayed.

Starting URL: https://www.saucedemo.com/

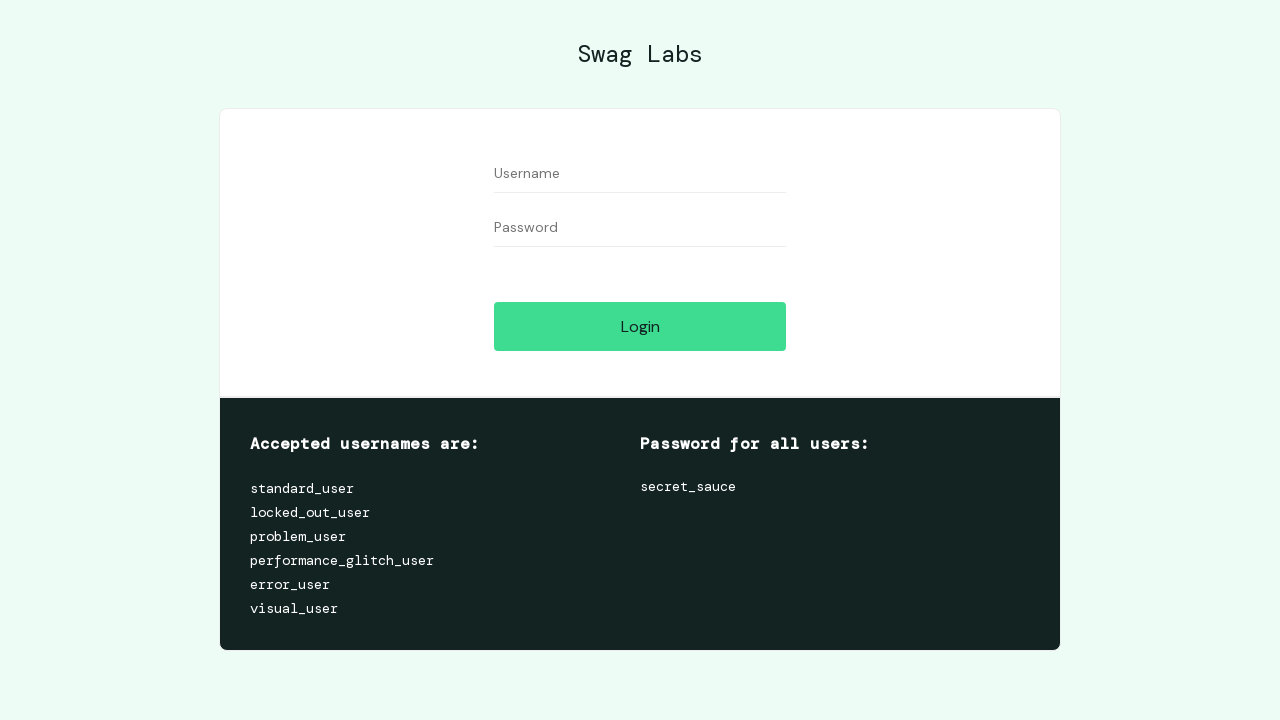

Username field is visible
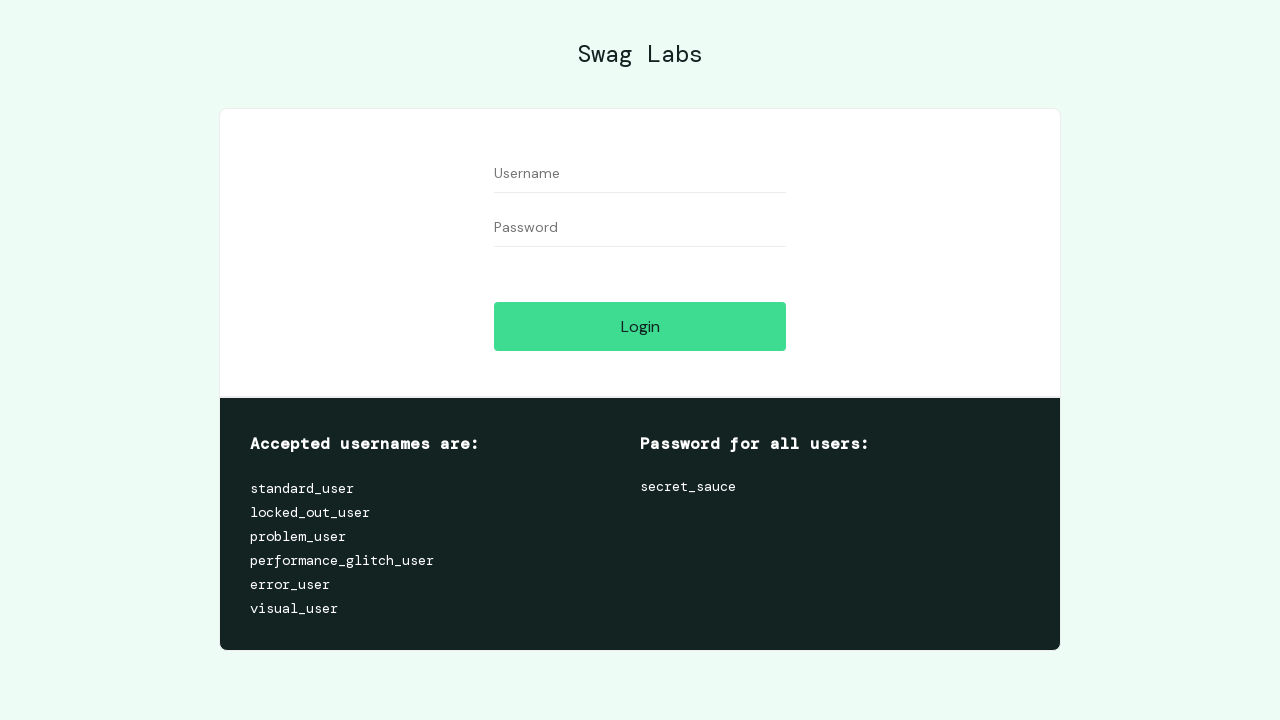

Clicked on username field at (640, 174) on [data-test='username']
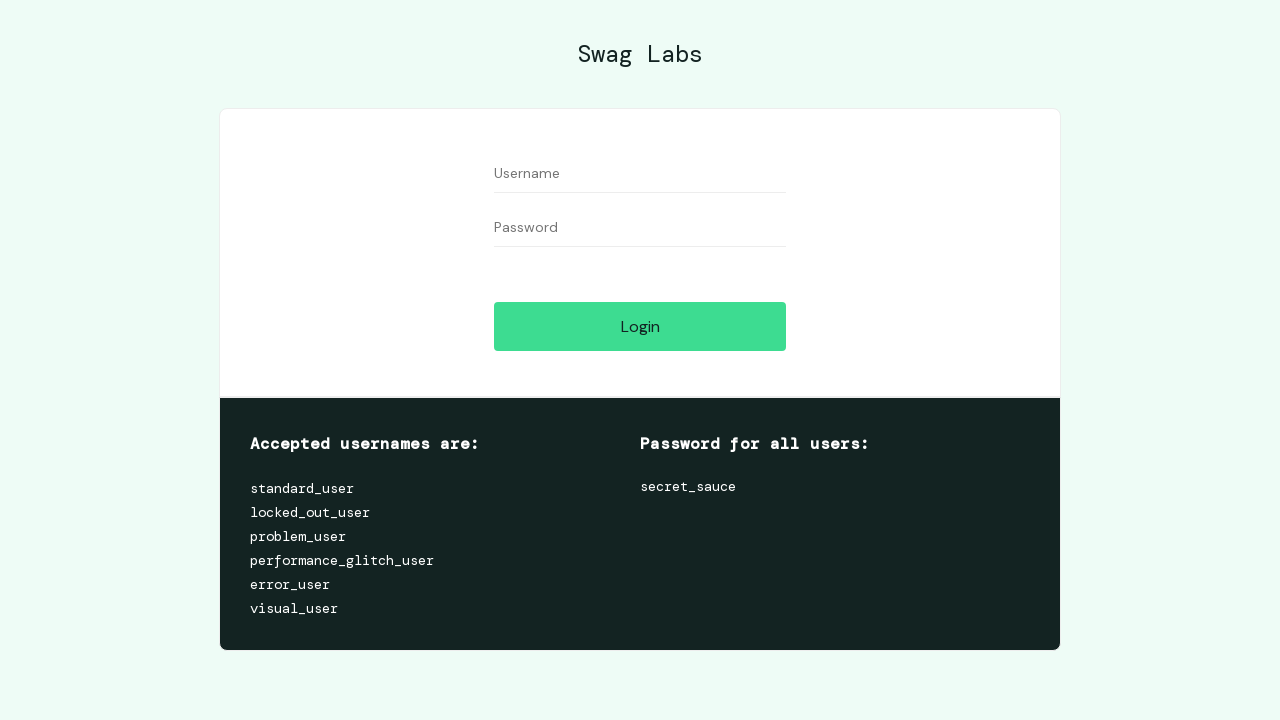

Filled username field with 'standard_user' on [data-test='username']
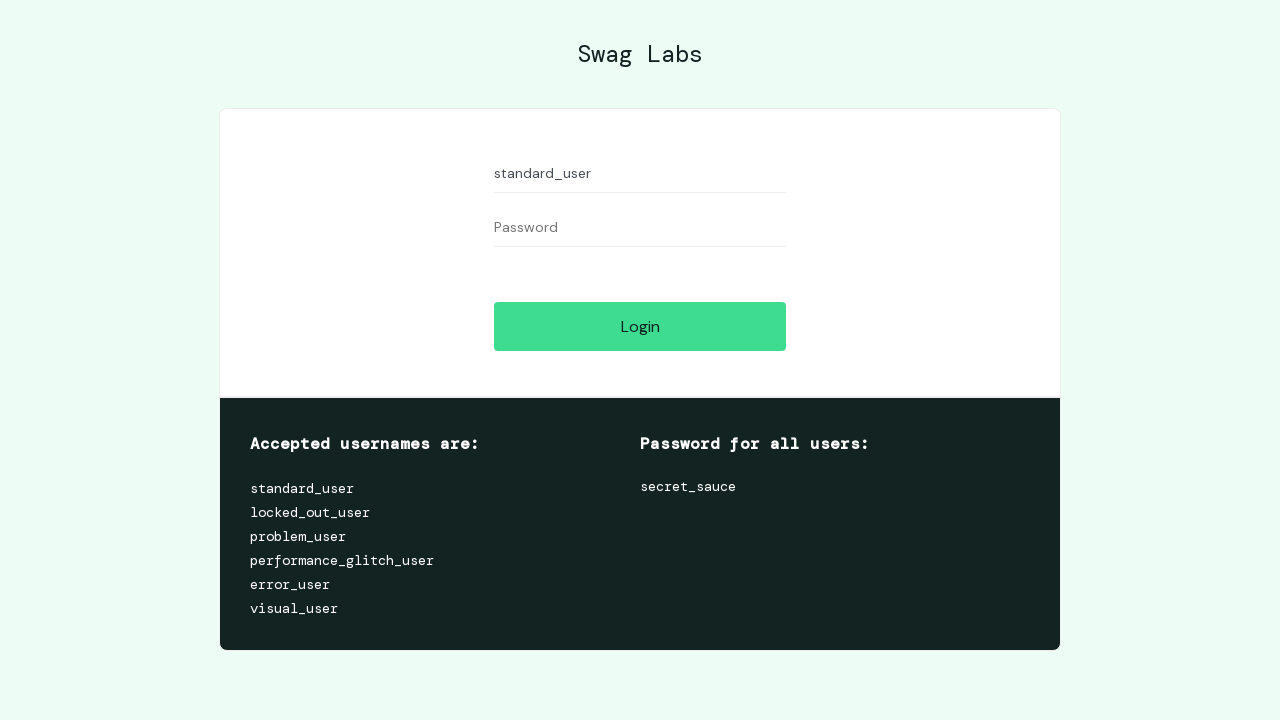

Login button is visible
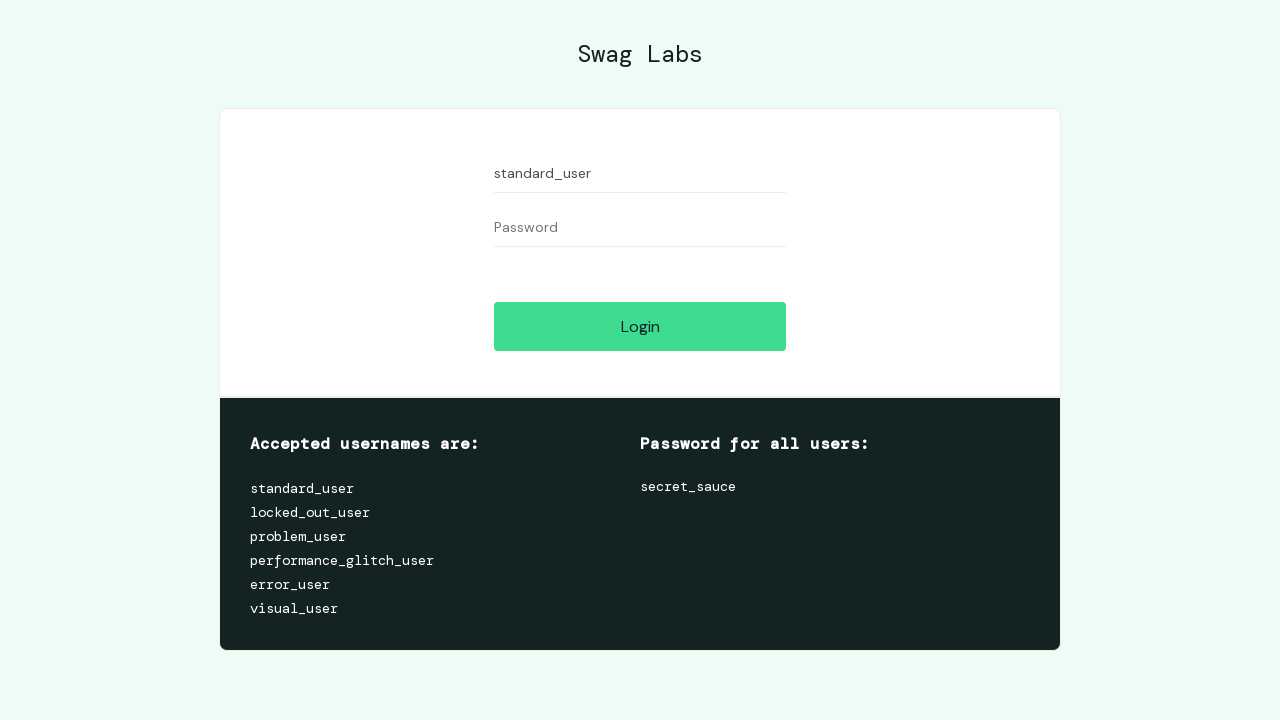

Clicked login button without entering password at (640, 326) on [data-test='login-button']
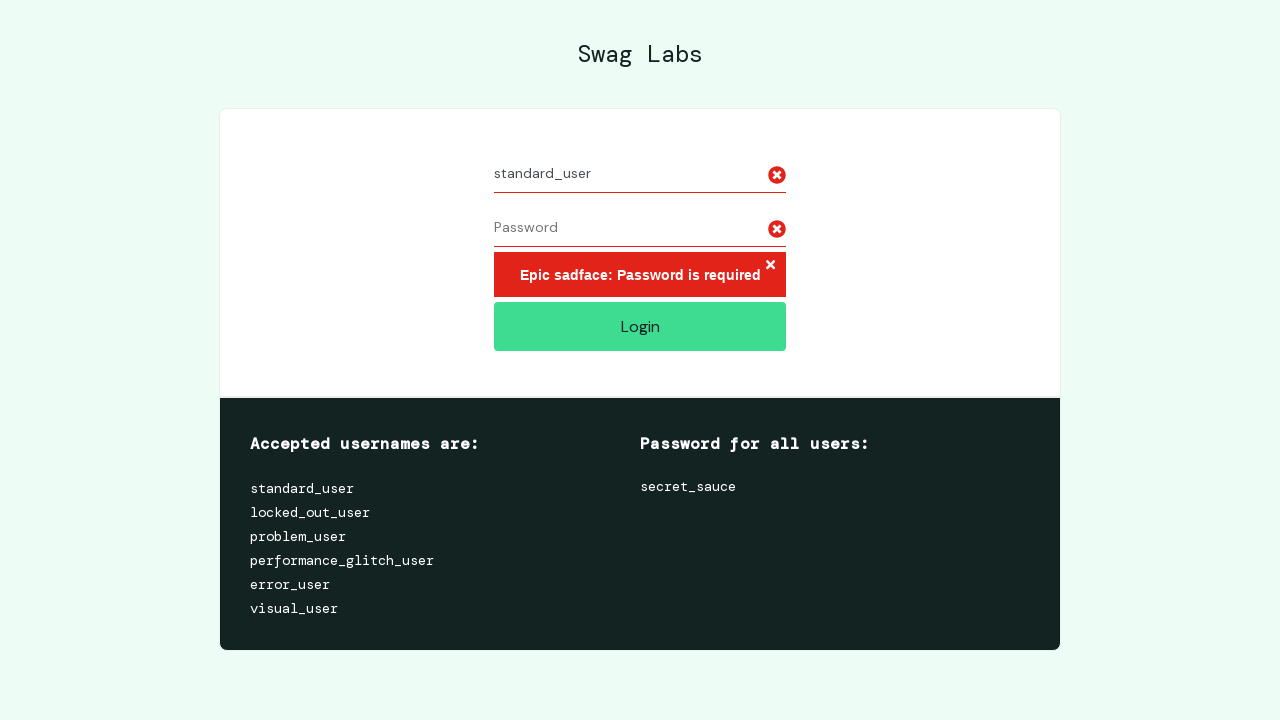

Error message element is visible
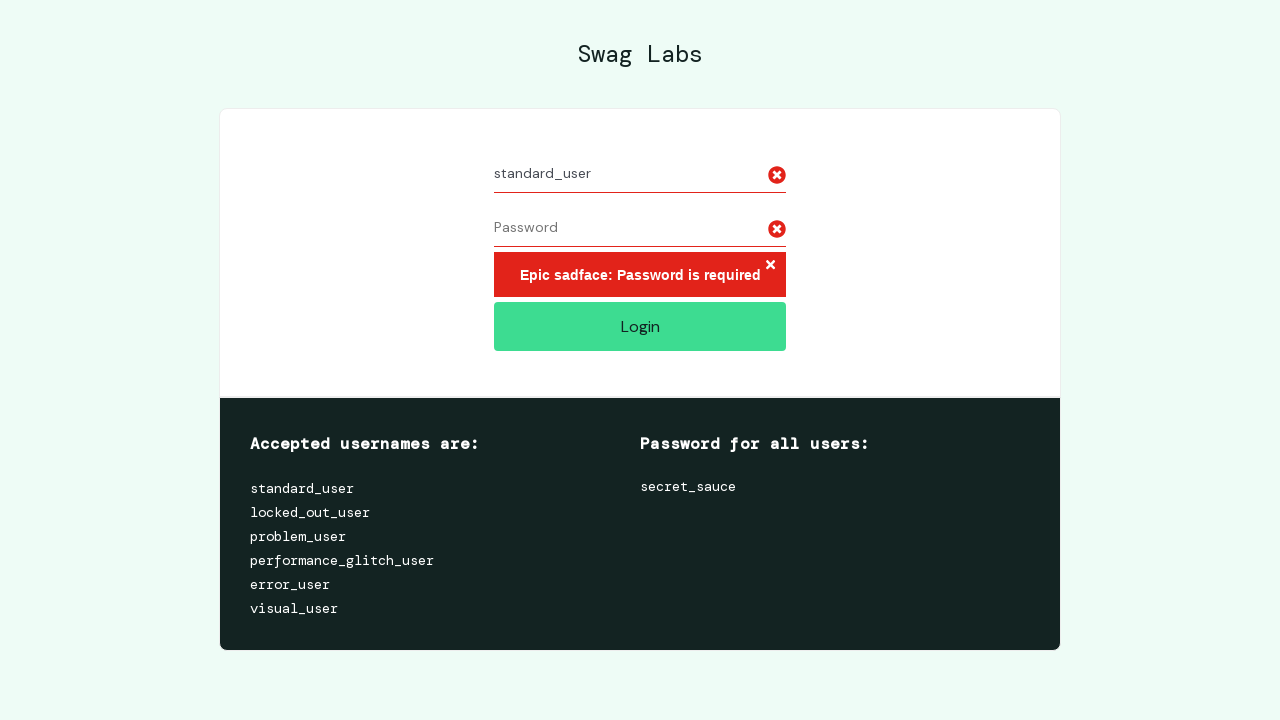

Retrieved error message text: 'Epic sadface: Password is required'
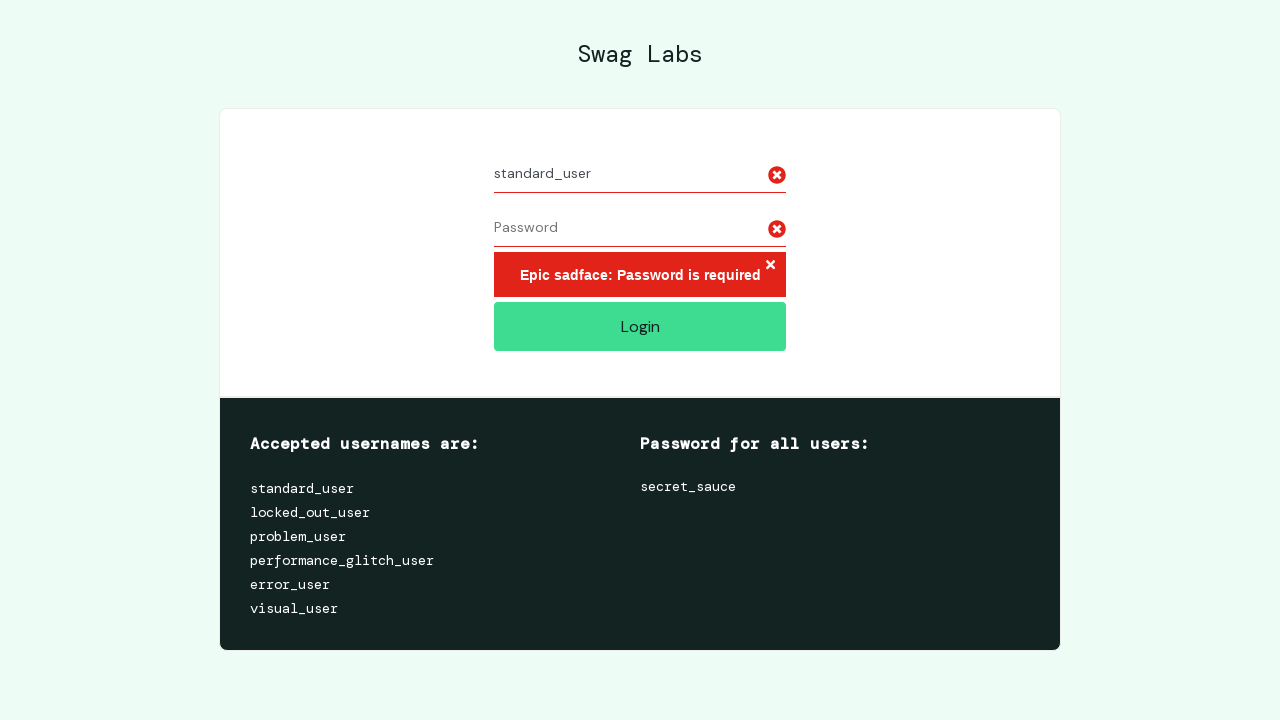

Assertion passed: Error message correctly displays 'Epic sadface: Password is required'
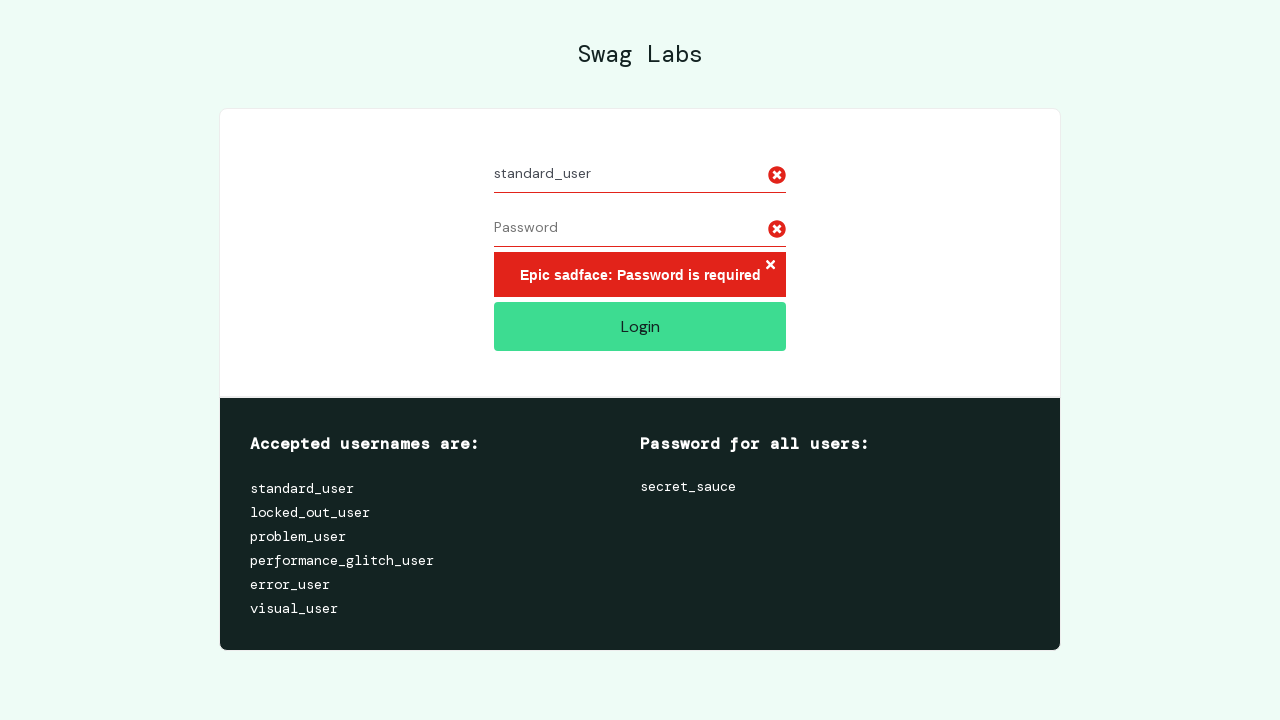

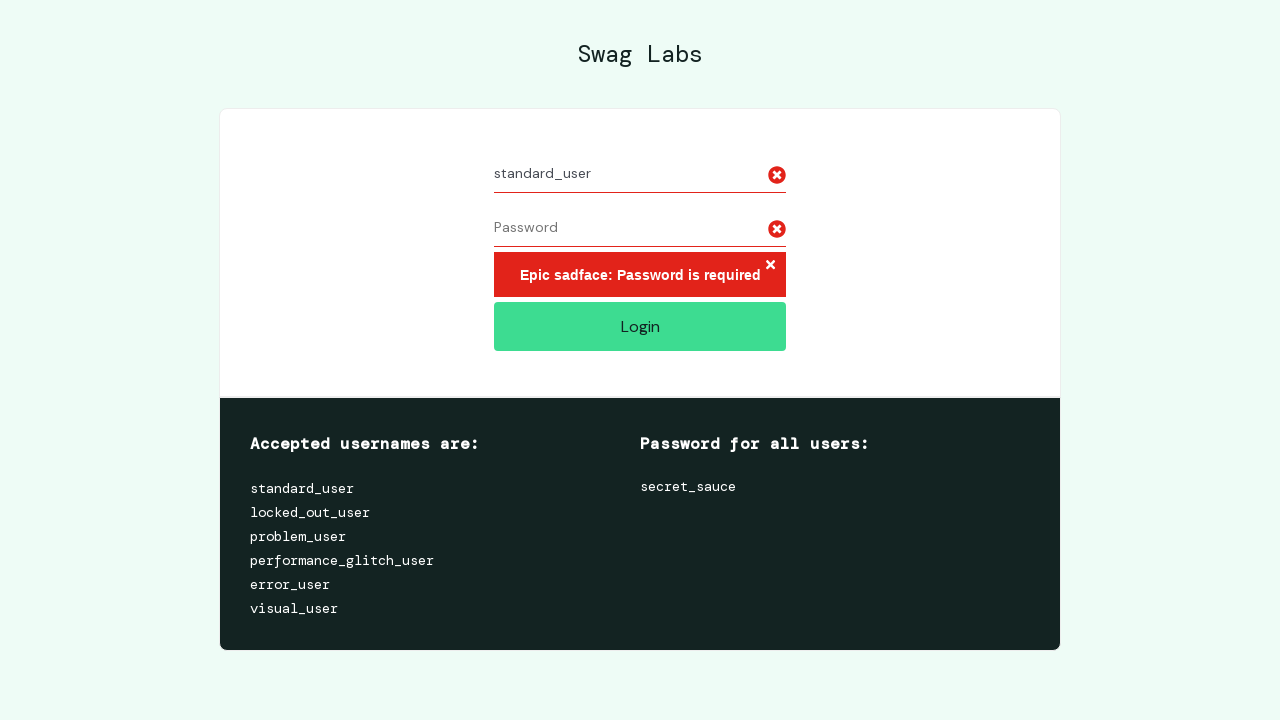